Tests that clicking the login button without entering any credentials displays an error message "401 Invalid credentials."

Starting URL: https://test-stand.gb.ru/login

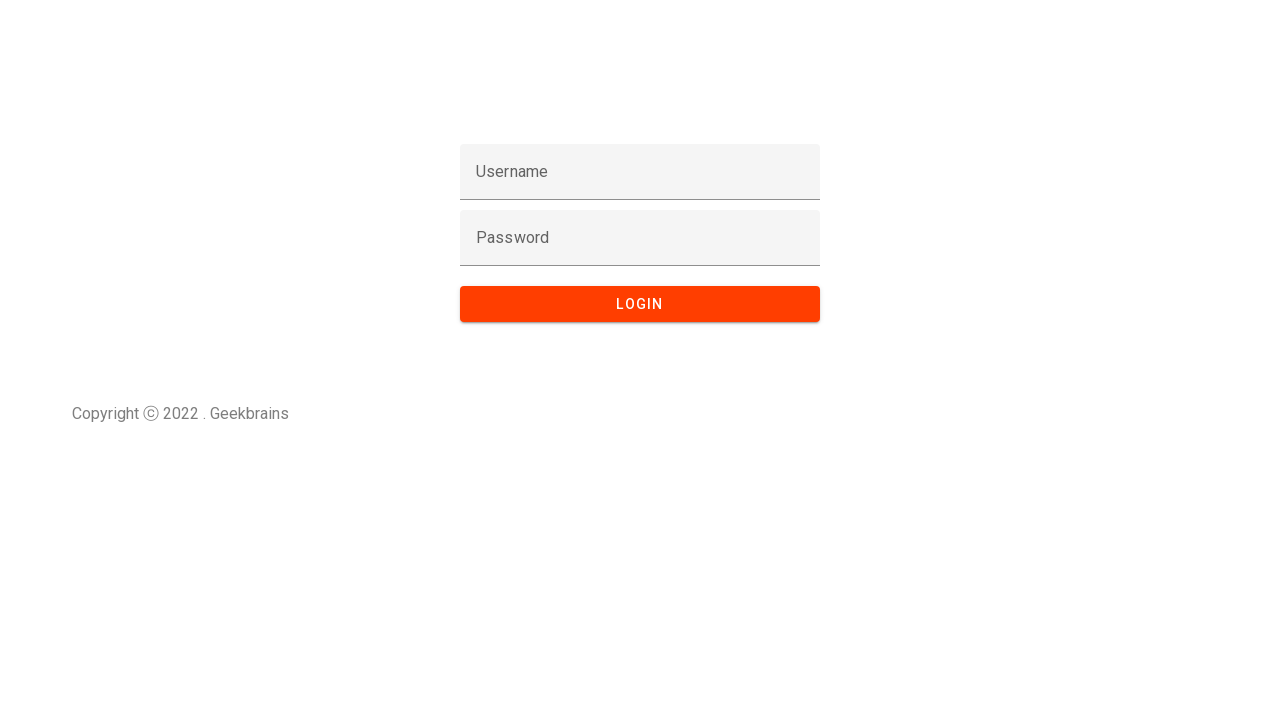

Navigated to login page
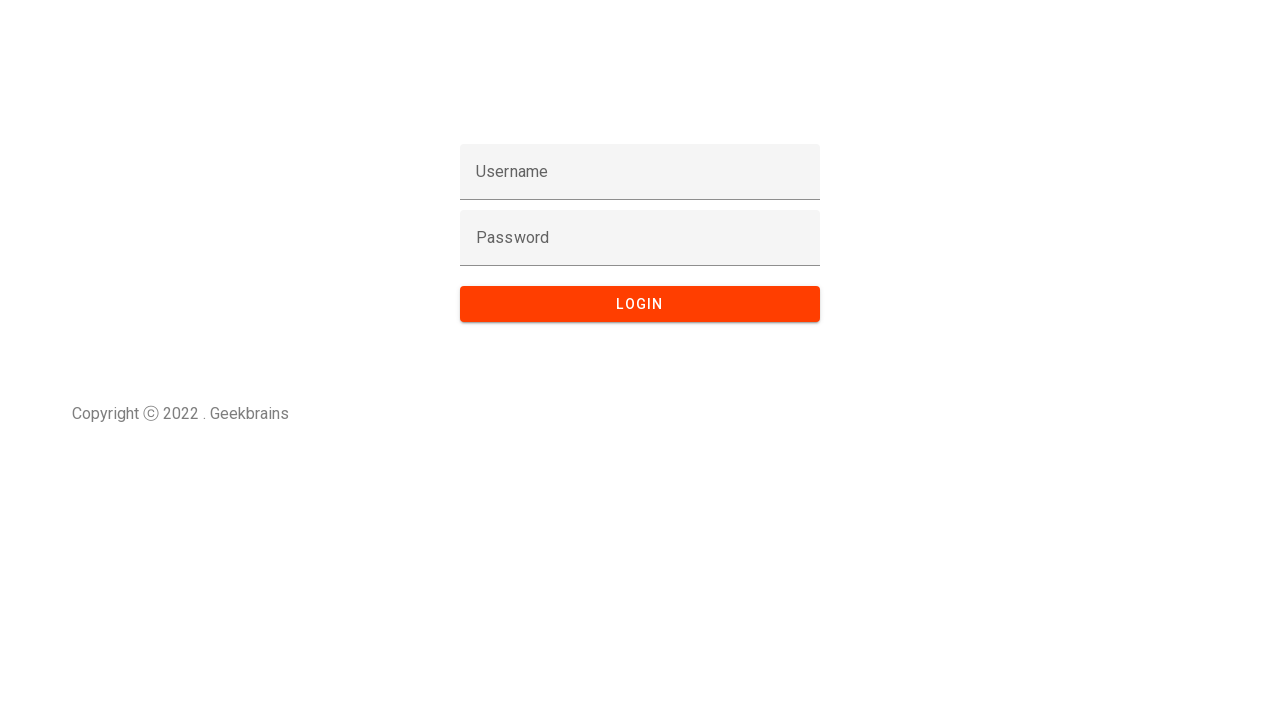

Clicked LOGIN button without entering credentials at (640, 304) on button:has-text('Login'), input[type='submit'], button[type='submit']
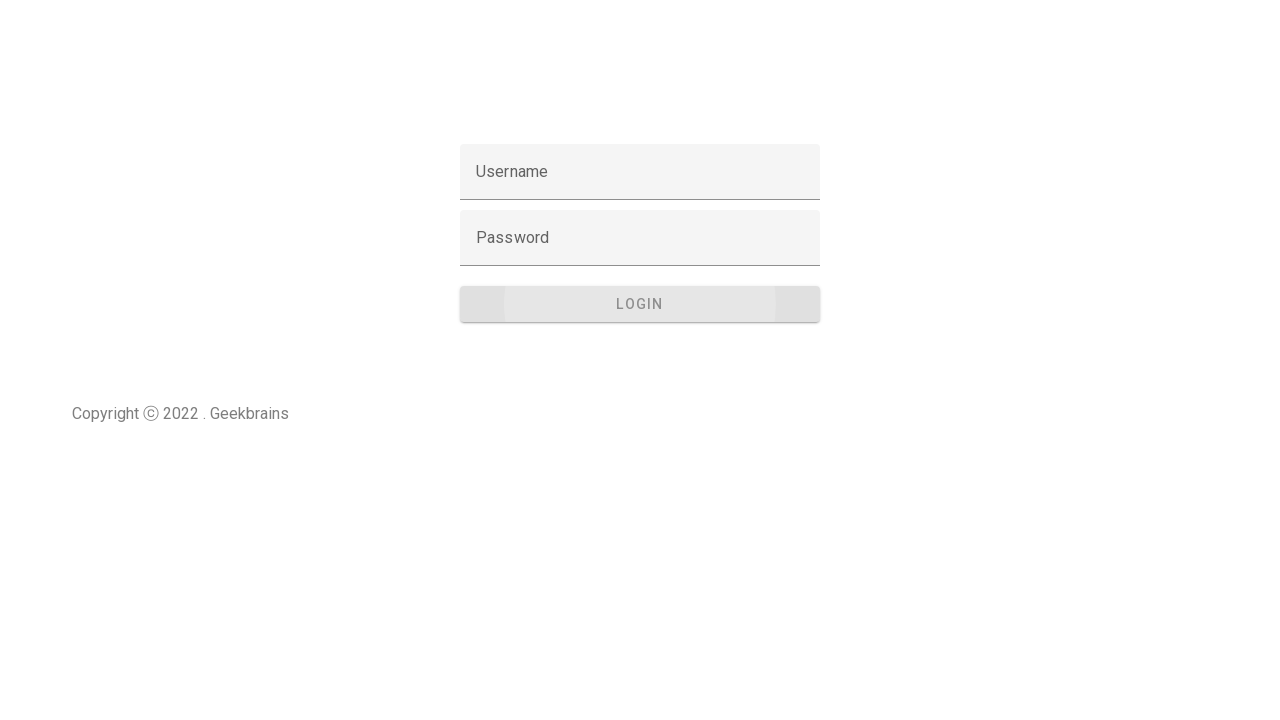

Error message '401 Invalid credentials.' appeared
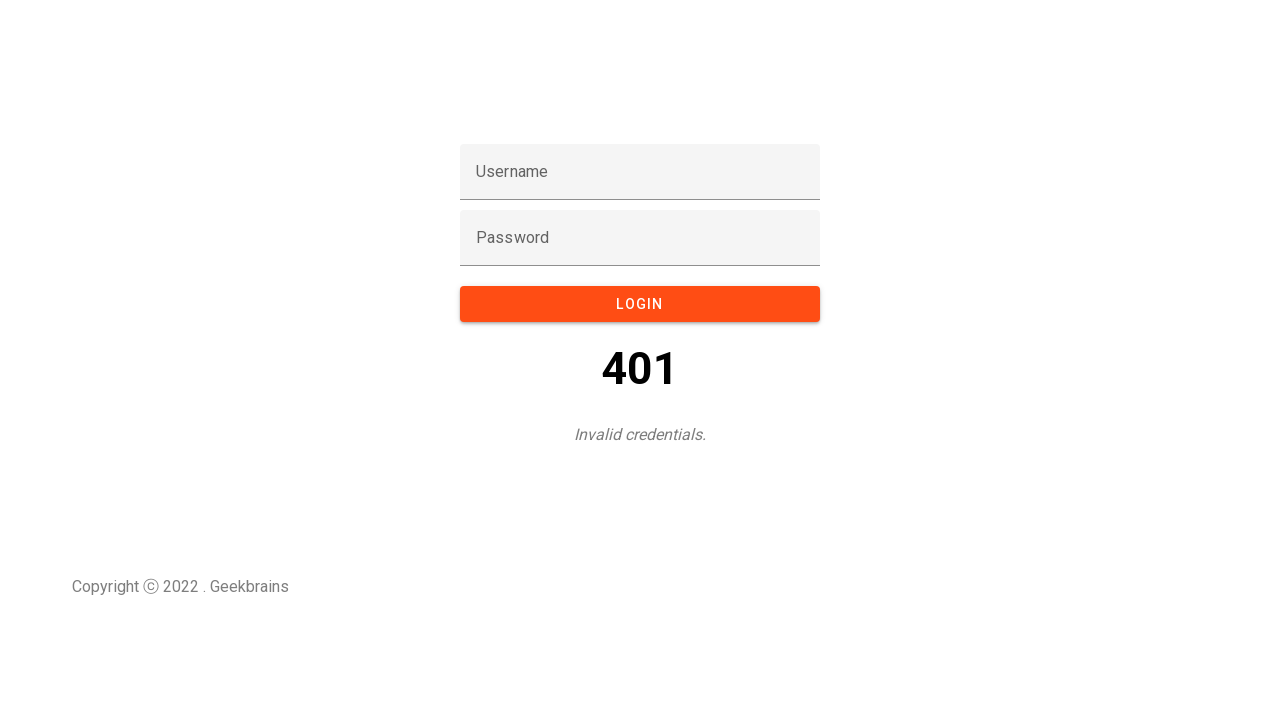

Verified error message is visible
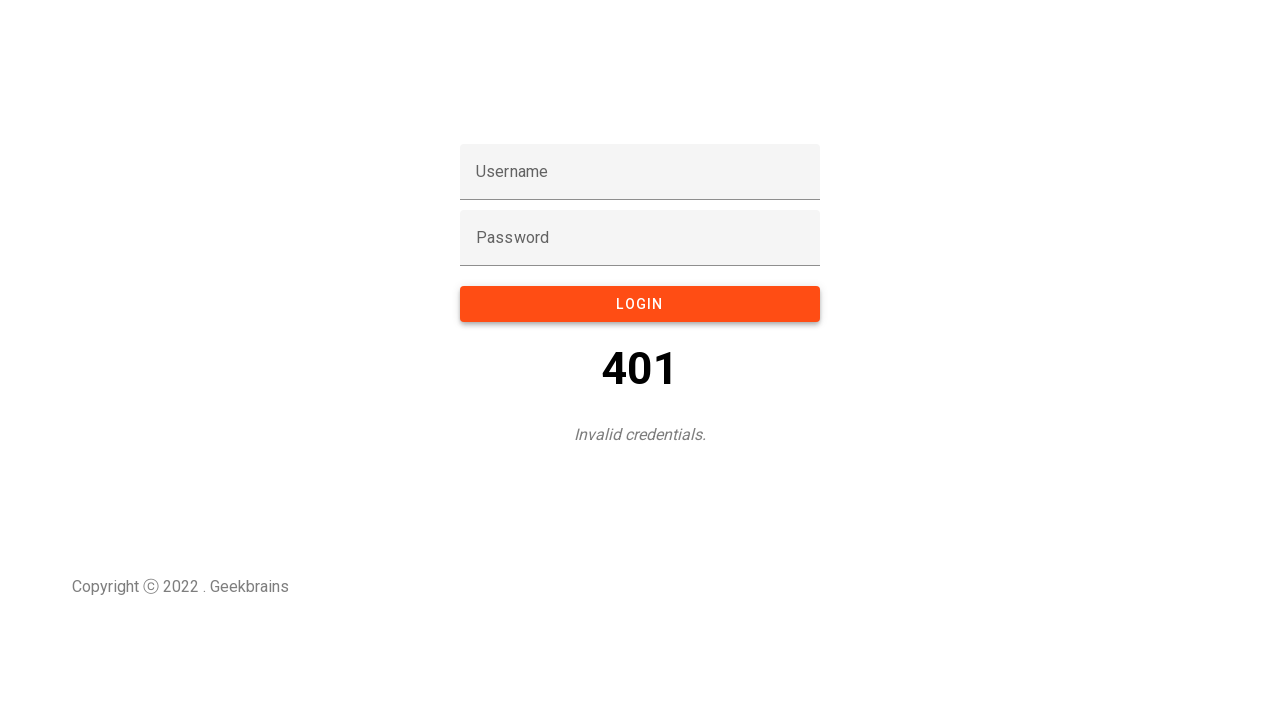

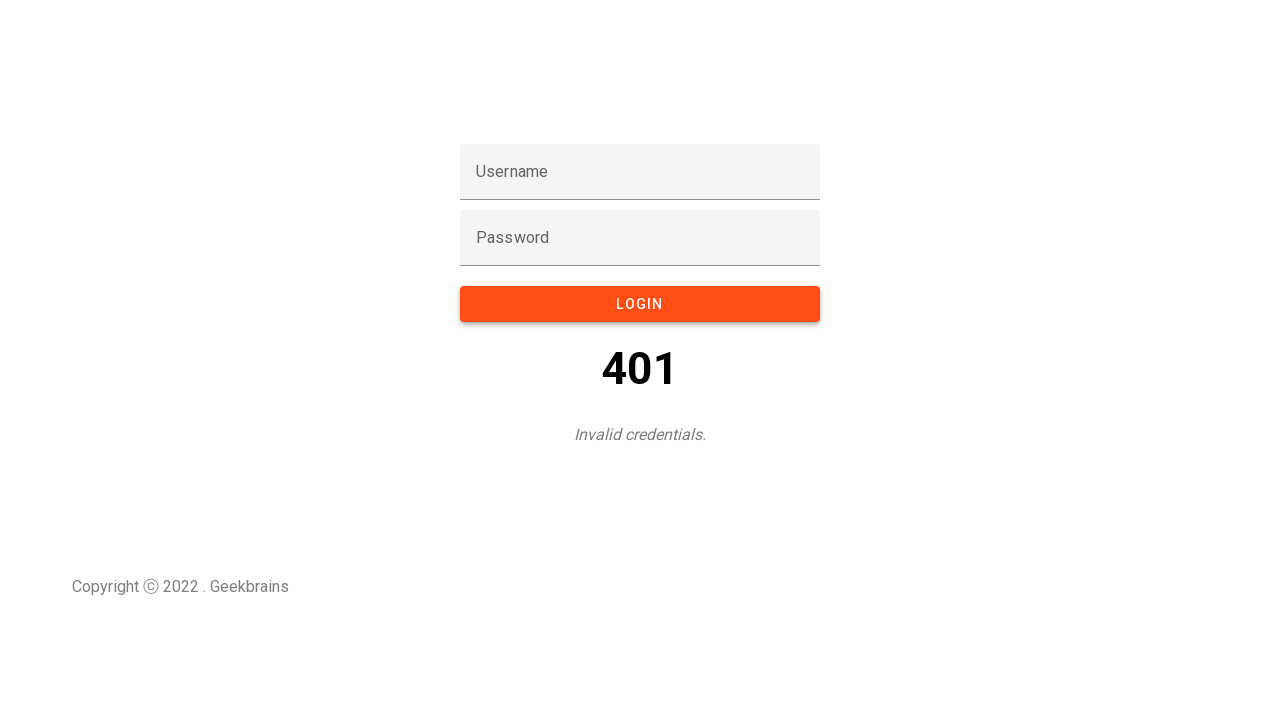